Tests keyboard interaction with an autocomplete field by using shift key to capitalize the first letter while typing "Ahmet"

Starting URL: https://demoqa.com/auto-complete

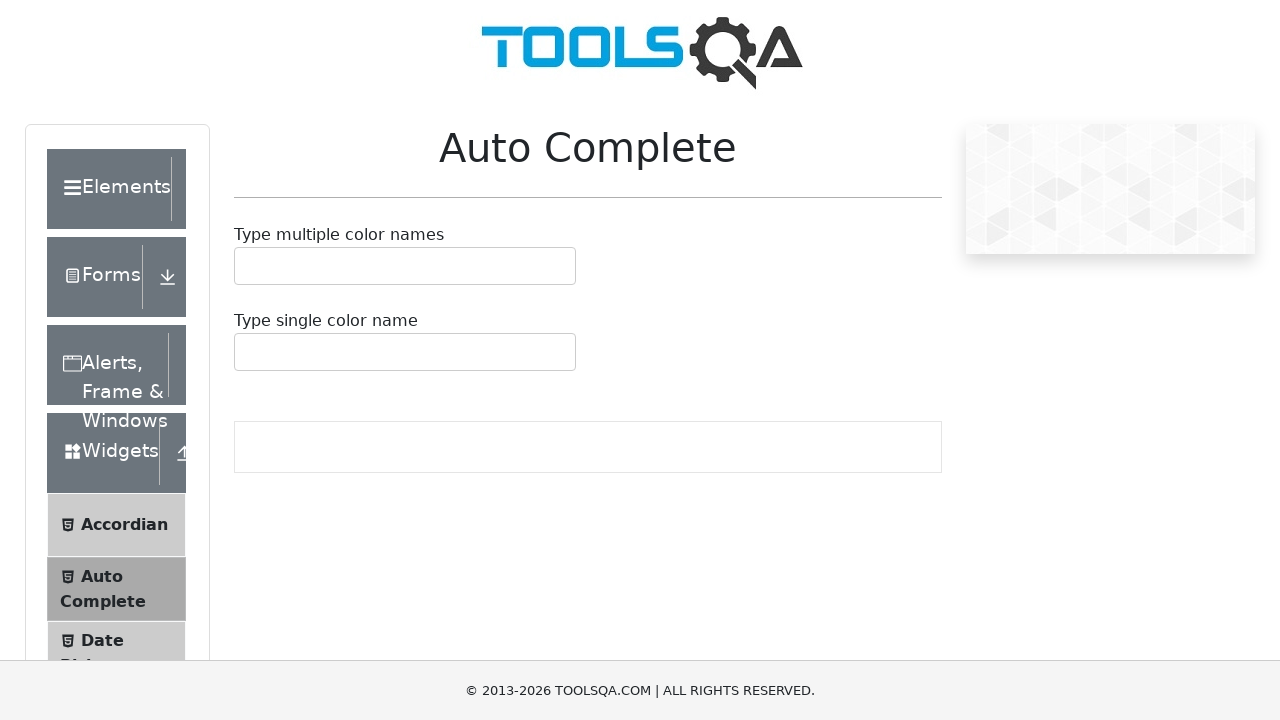

Clicked on the autocomplete input field at (405, 352) on #autoCompleteSingleContainer
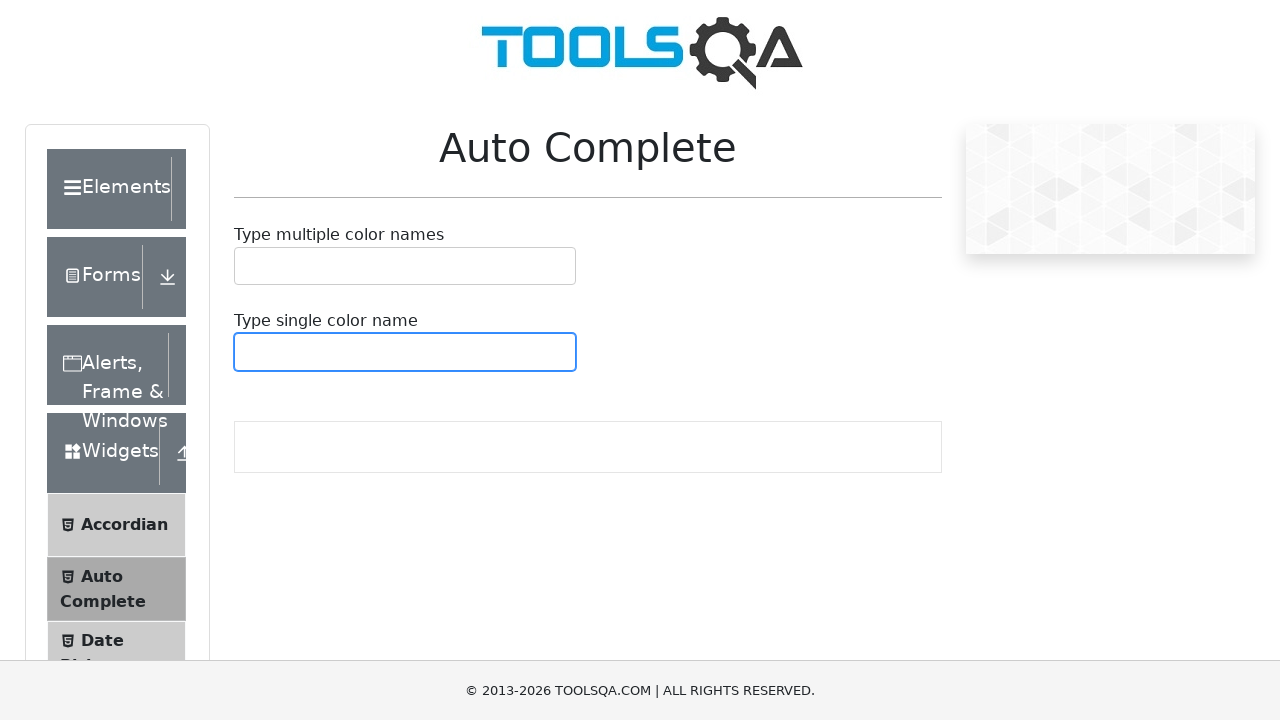

Pressed Shift key down
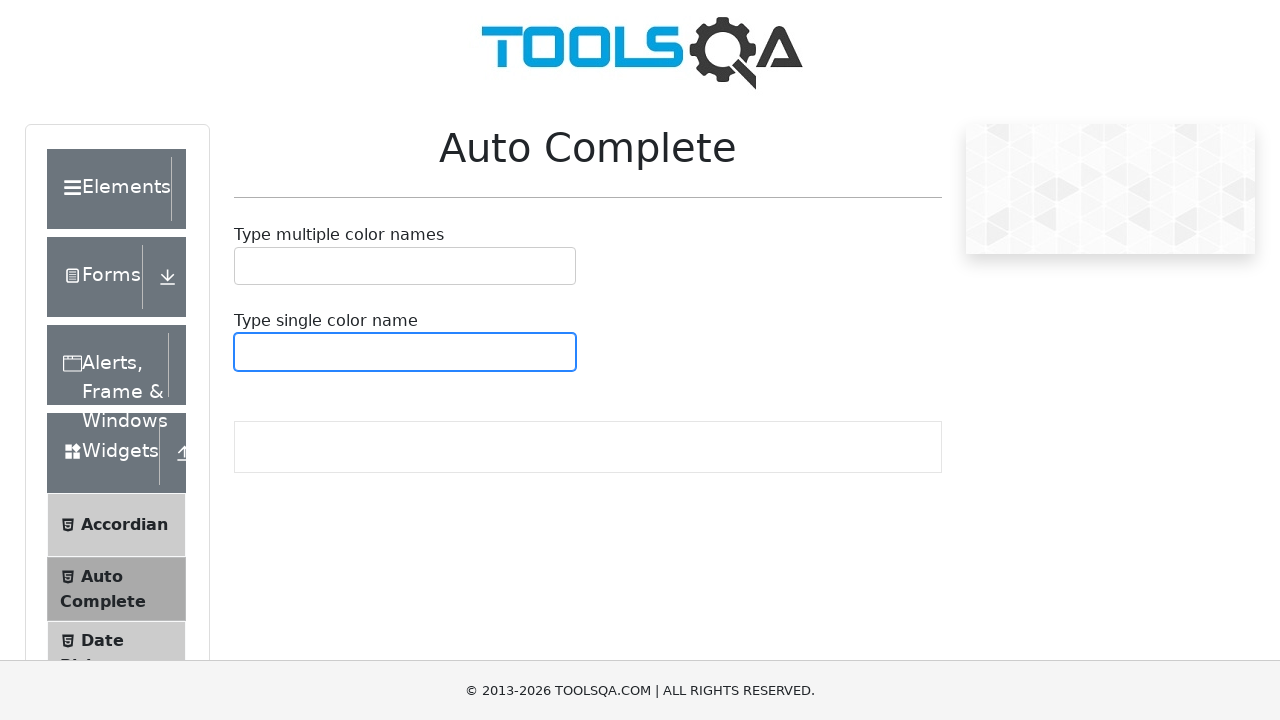

Typed 'a' with Shift key held (capitalized to 'A')
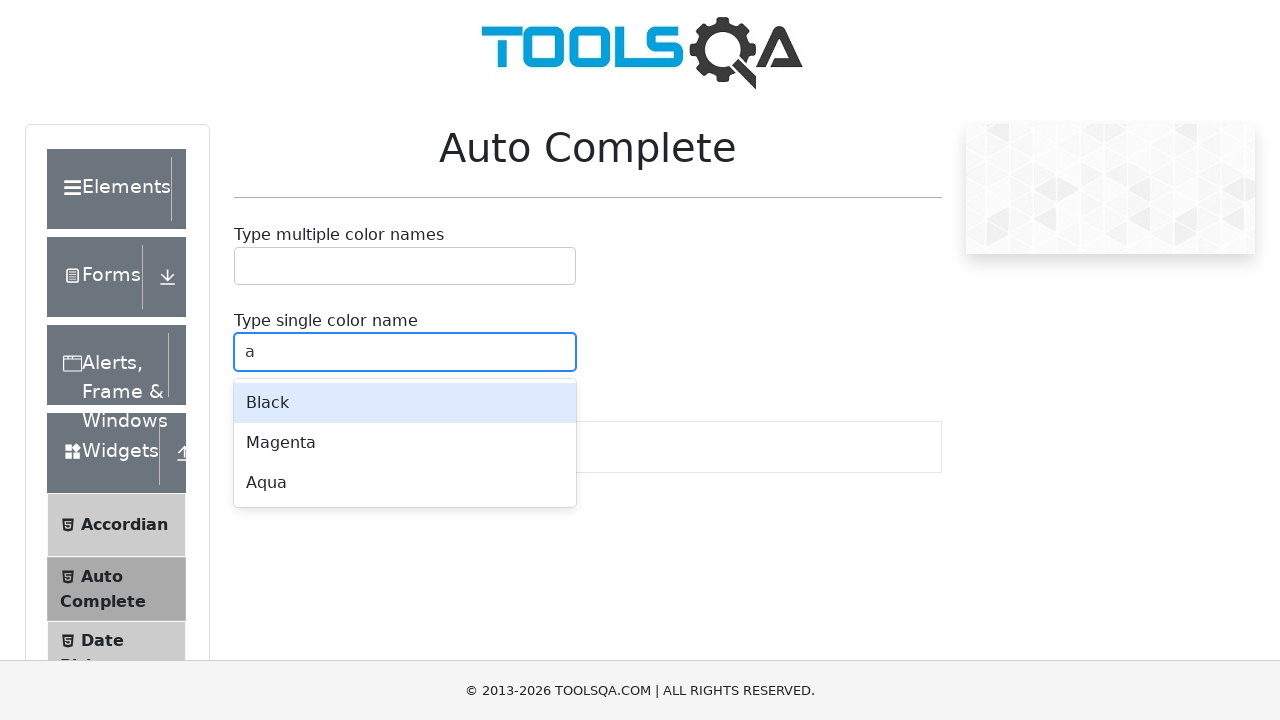

Released Shift key
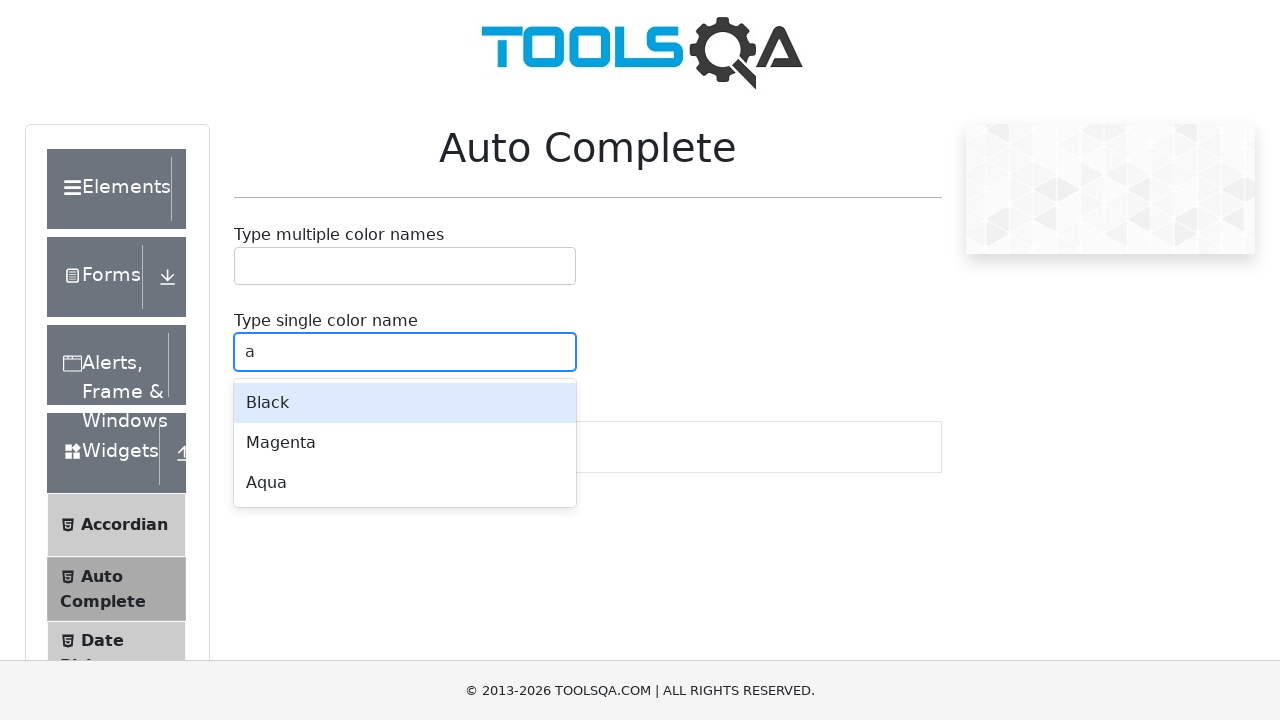

Typed 'hmet' to complete 'Ahmet'
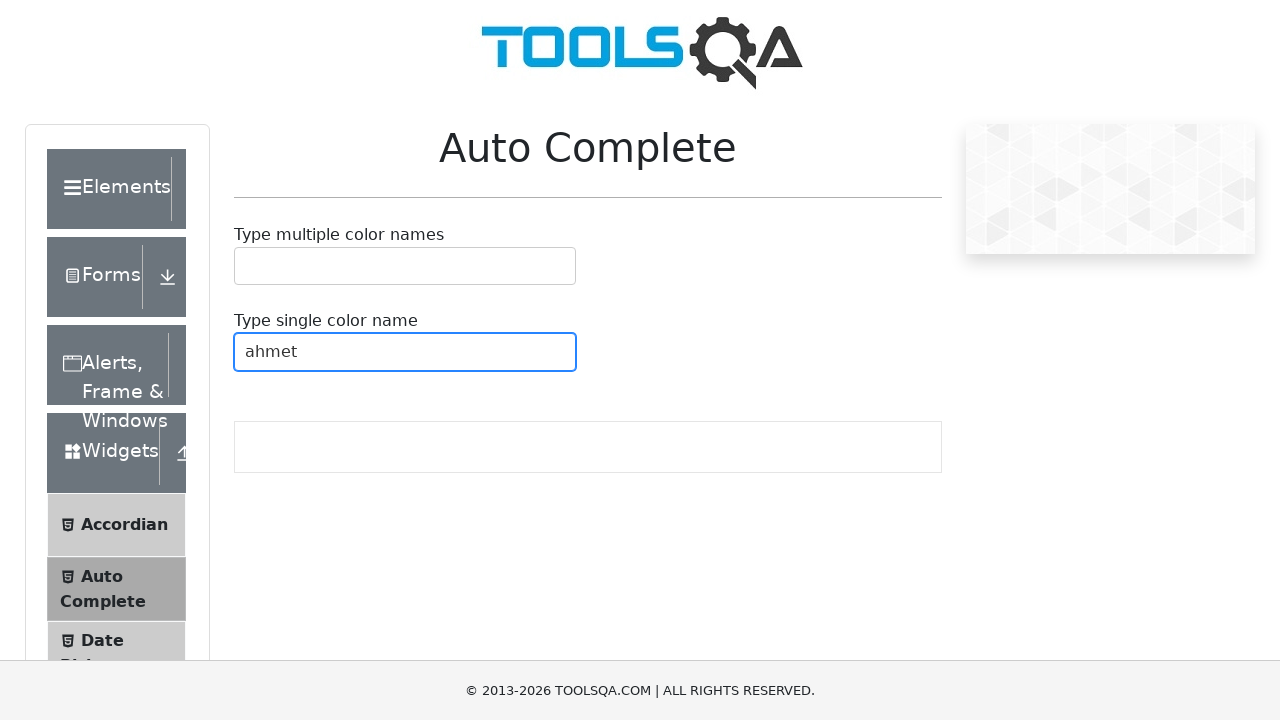

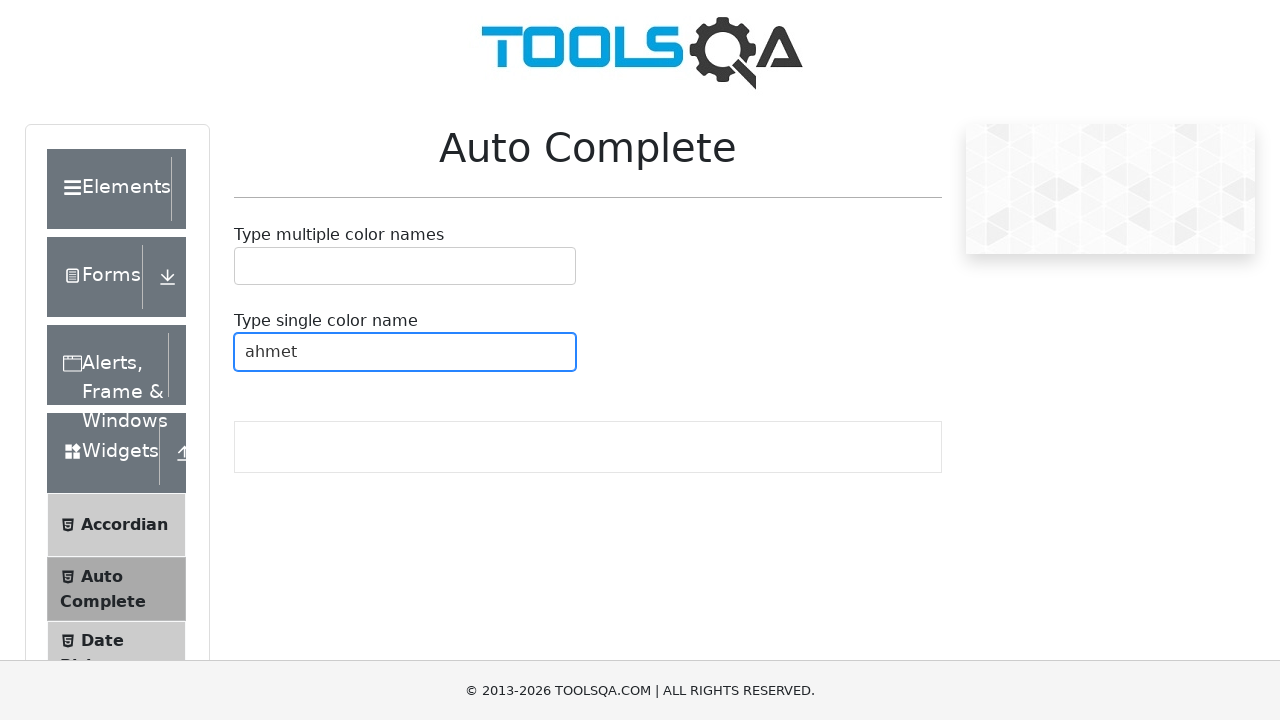